Tests handling a JavaScript prompt dialog by clicking the prompt button and dismissing (canceling) without entering text.

Starting URL: https://the-internet.herokuapp.com/javascript_alerts

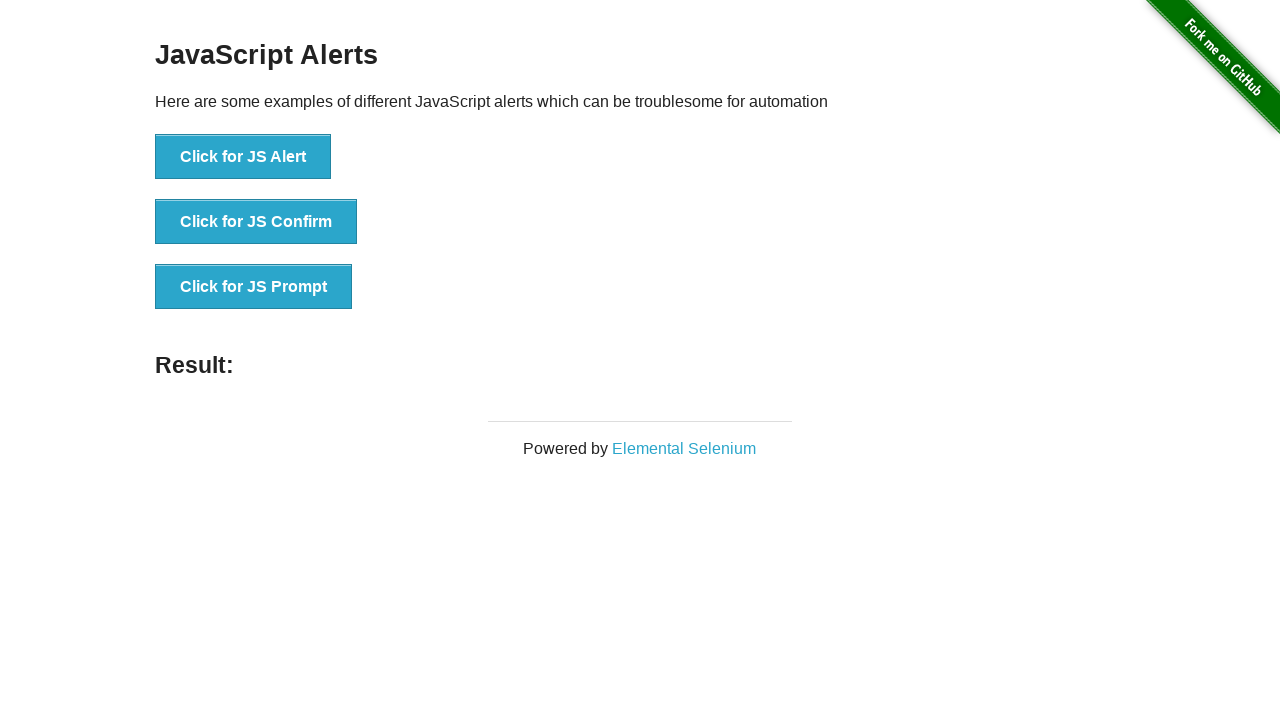

Set up dialog handler to dismiss prompt dialogs
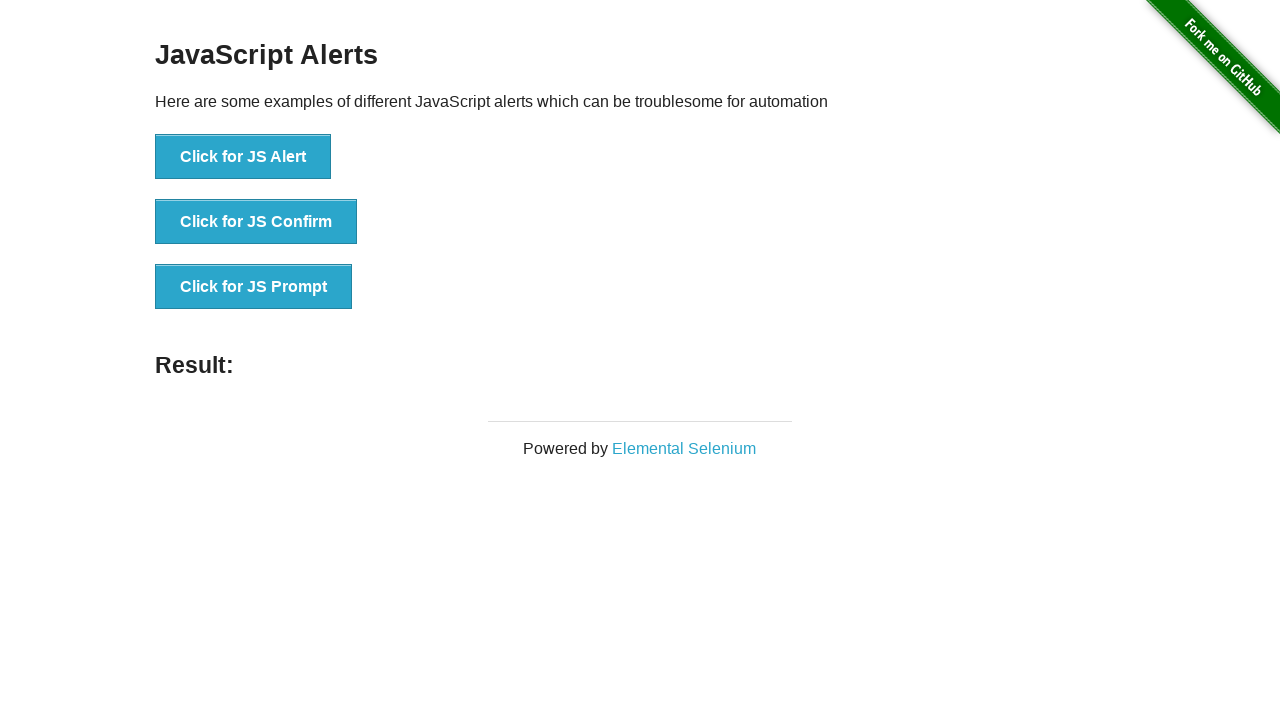

Clicked the JS Prompt button at (254, 287) on button:has-text('Click for JS Prompt')
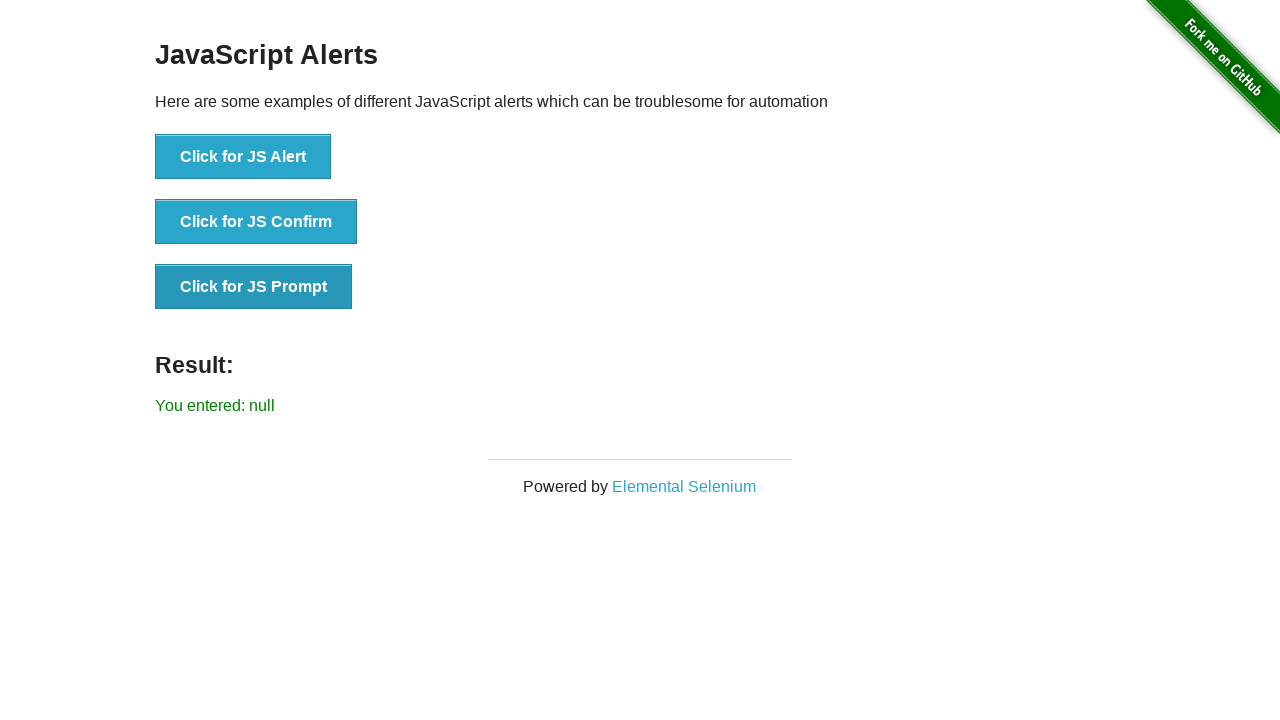

Result message appeared after dismissing prompt without text
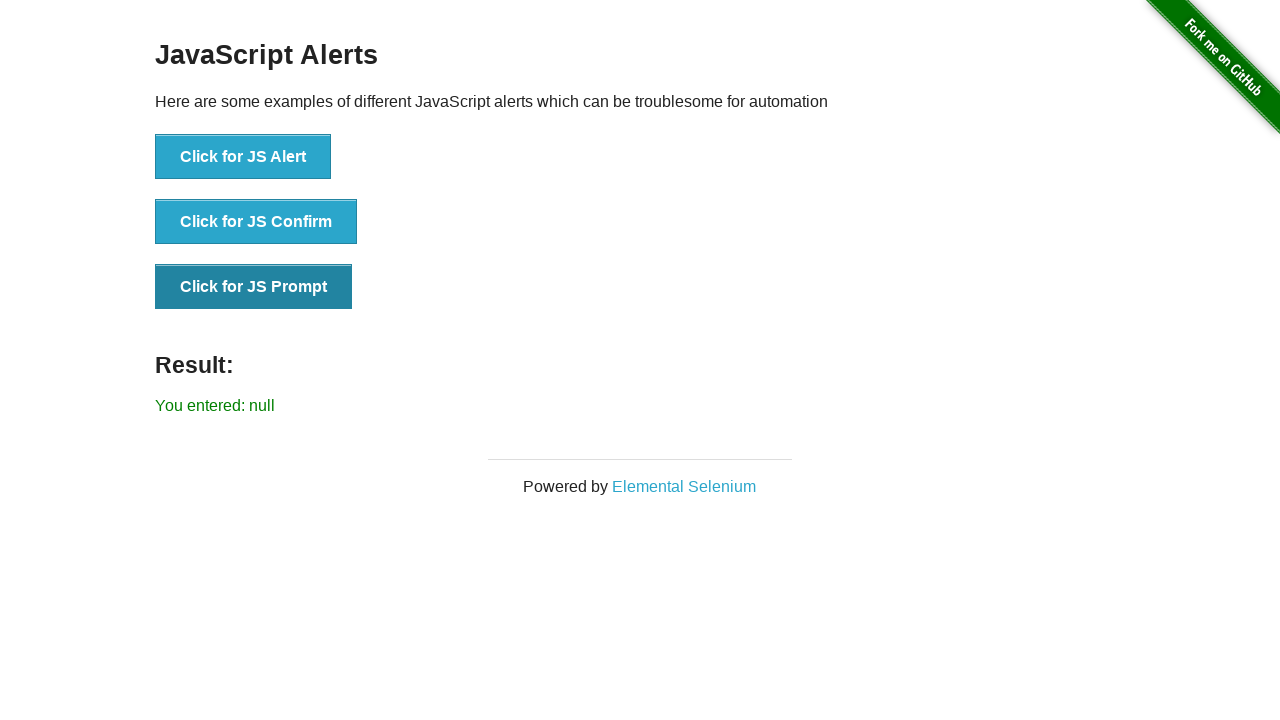

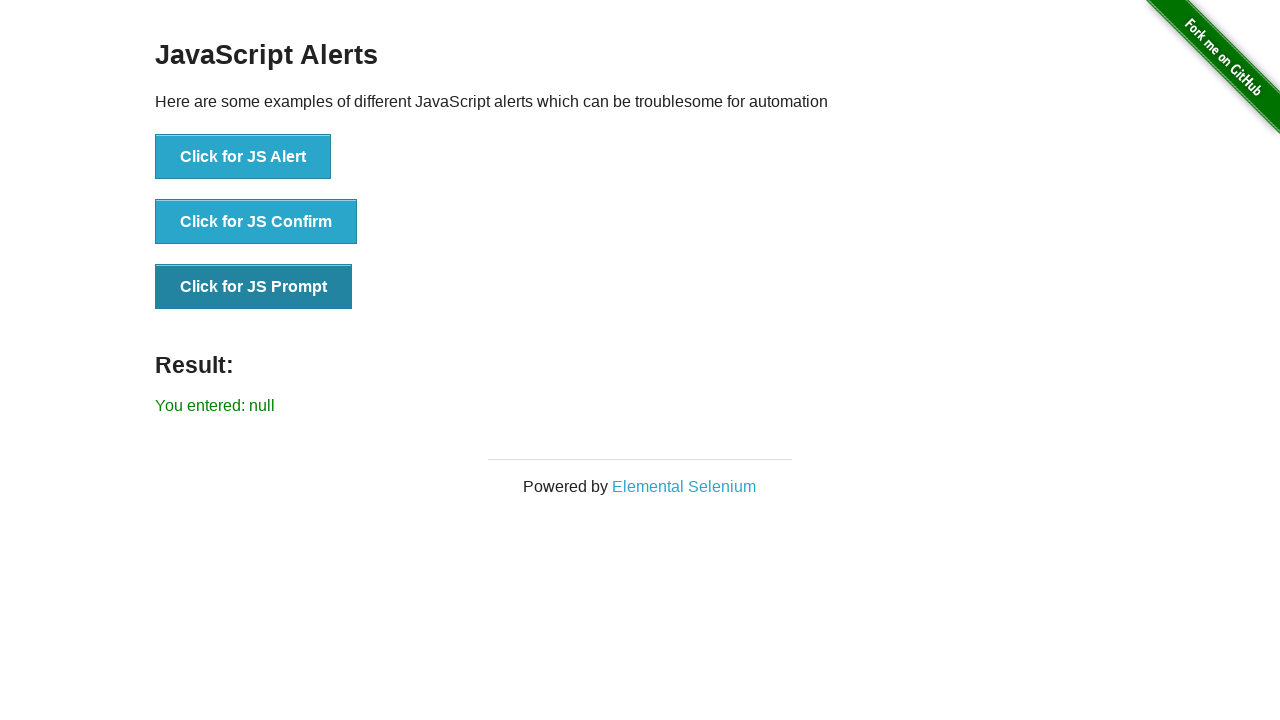